Tests drag and drop functionality by dragging a draggable element and dropping it onto a droppable target element on the demoqa.com demo page.

Starting URL: https://demoqa.com/droppable

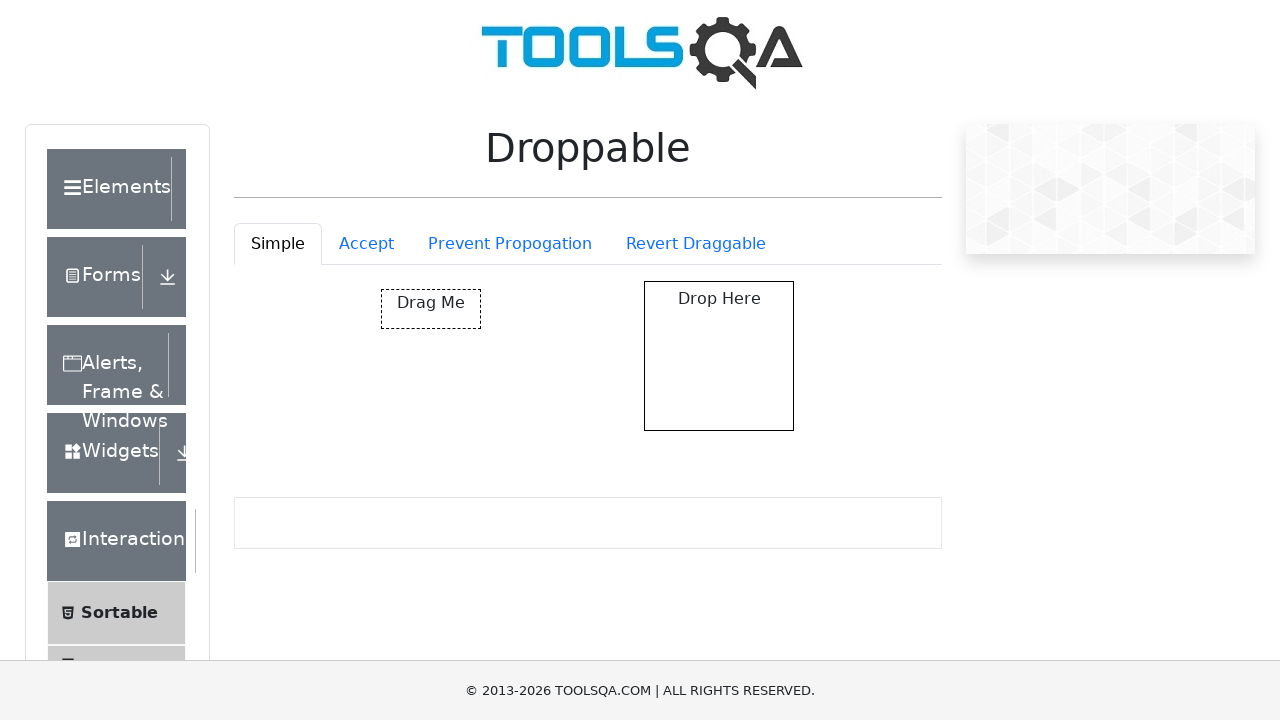

Waited for draggable element to be visible
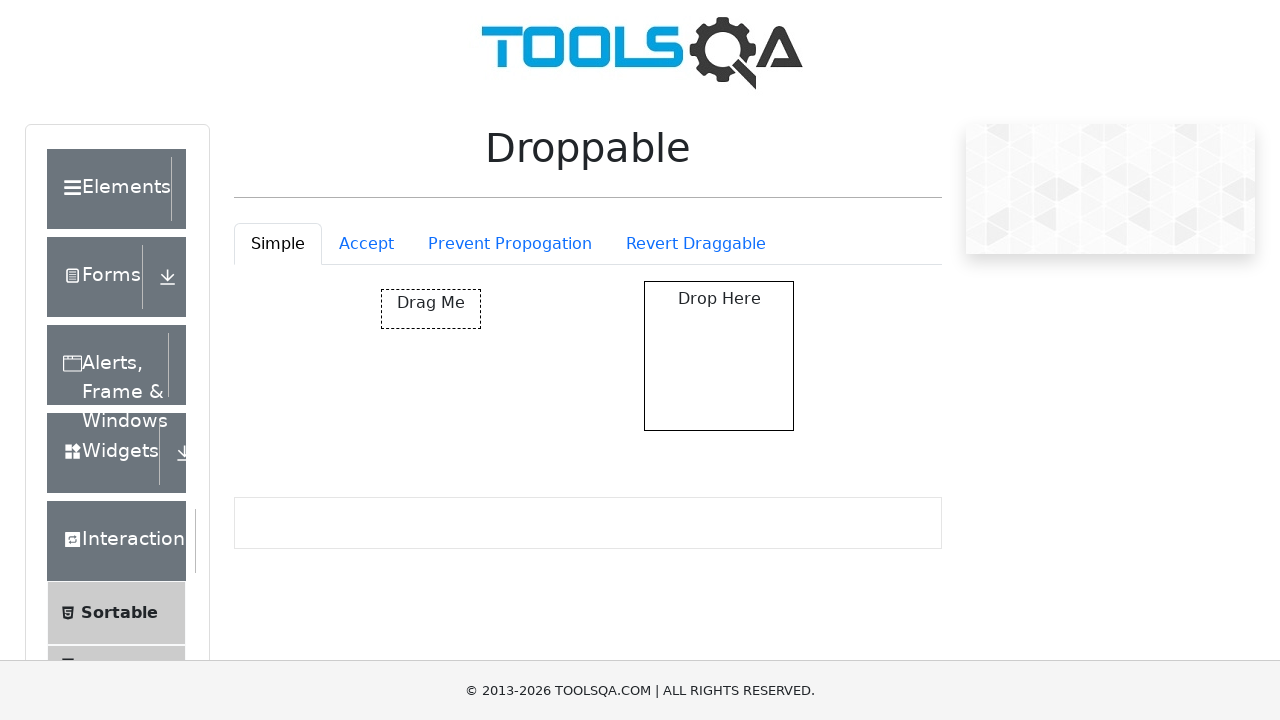

Waited for droppable target element to be visible
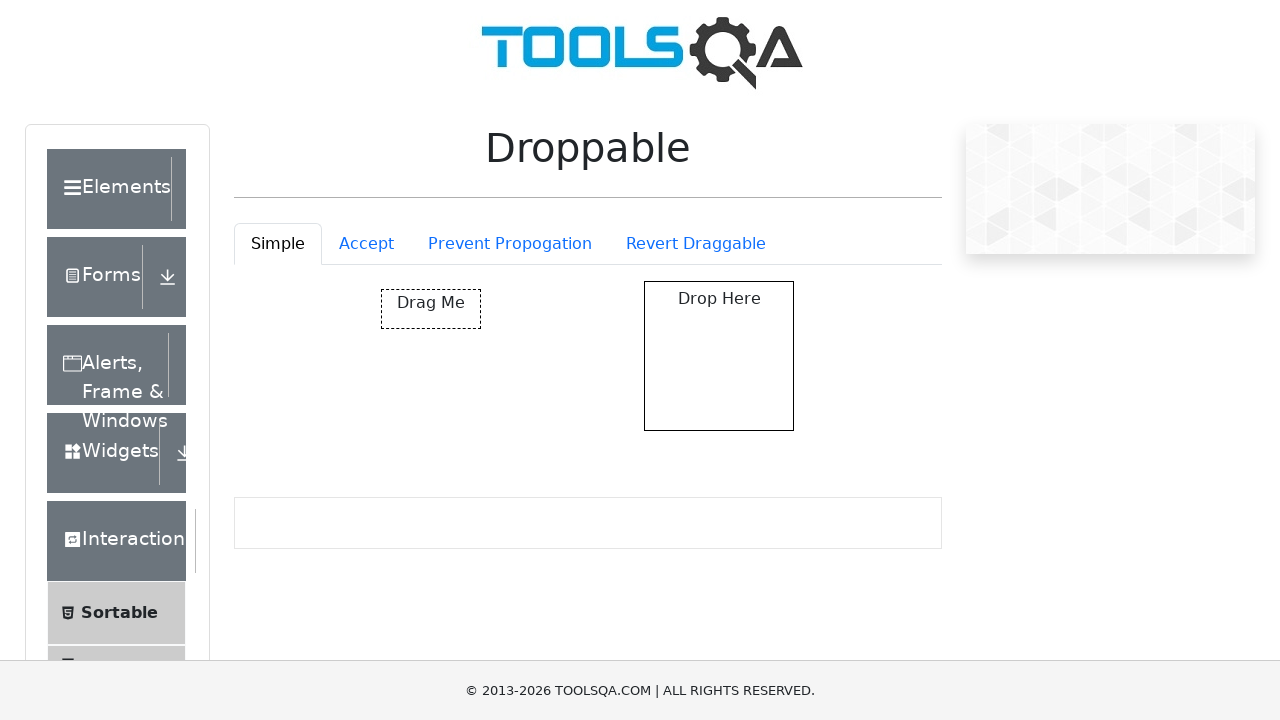

Dragged draggable element and dropped it onto droppable target at (719, 356)
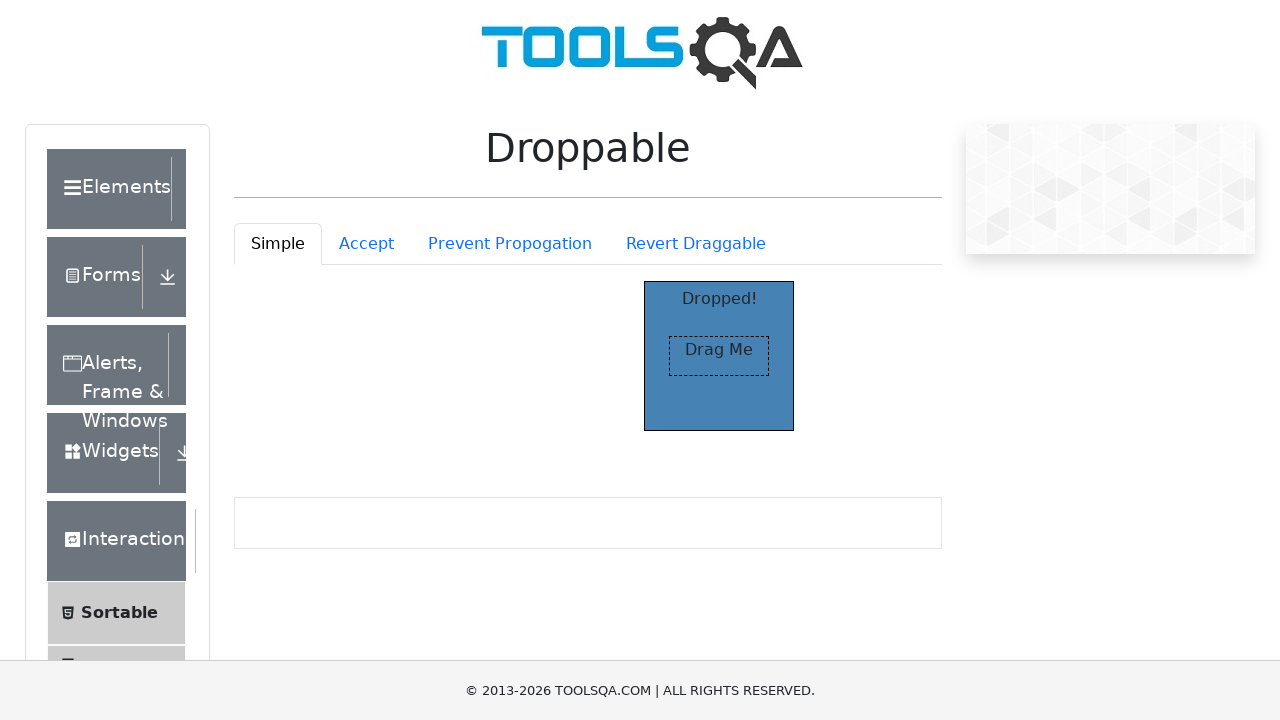

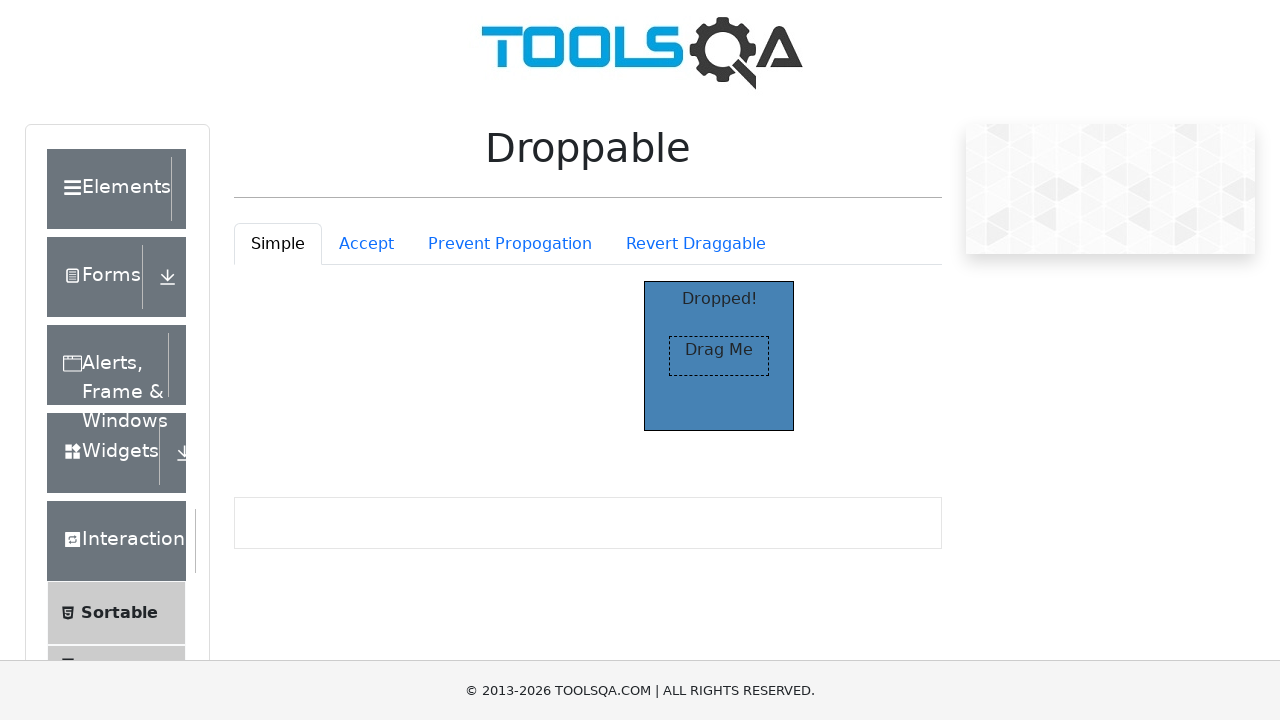